Tests alert handling functionality by entering a name in a text field, triggering a confirmation alert, and accepting it

Starting URL: https://rahulshettyacademy.com/AutomationPractice/

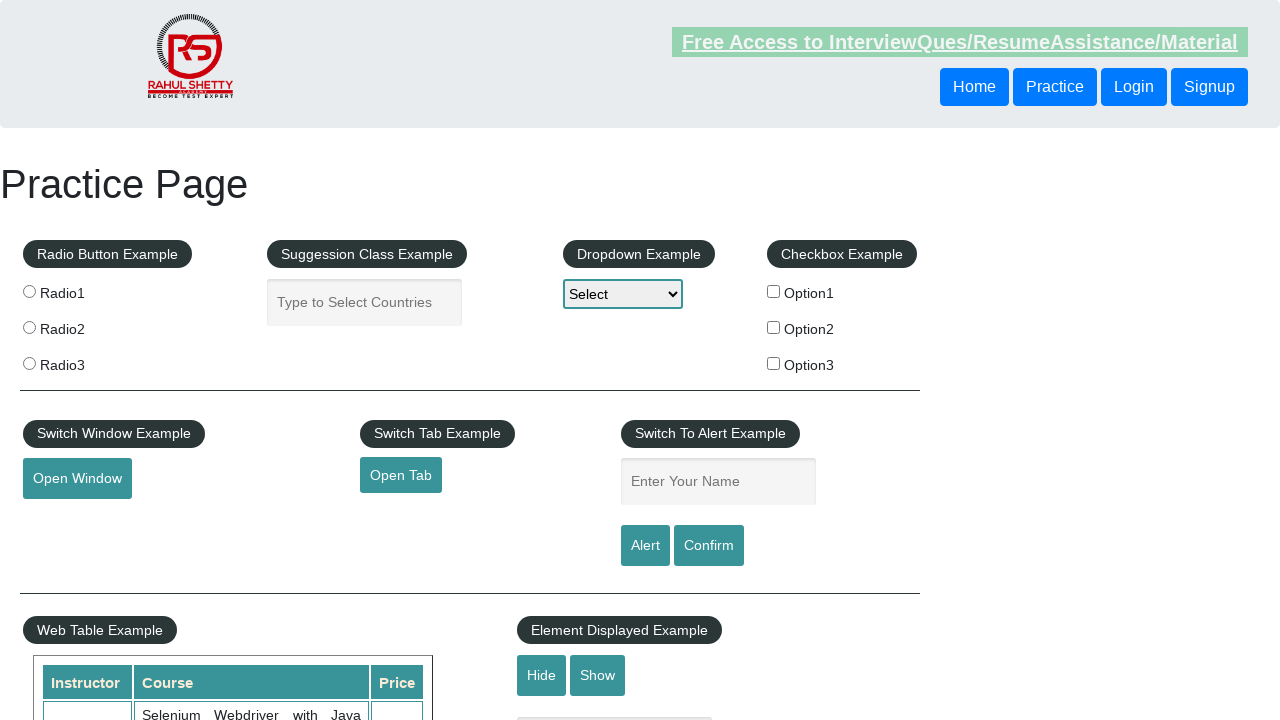

Filled name input field with 'Savitha' on input#name
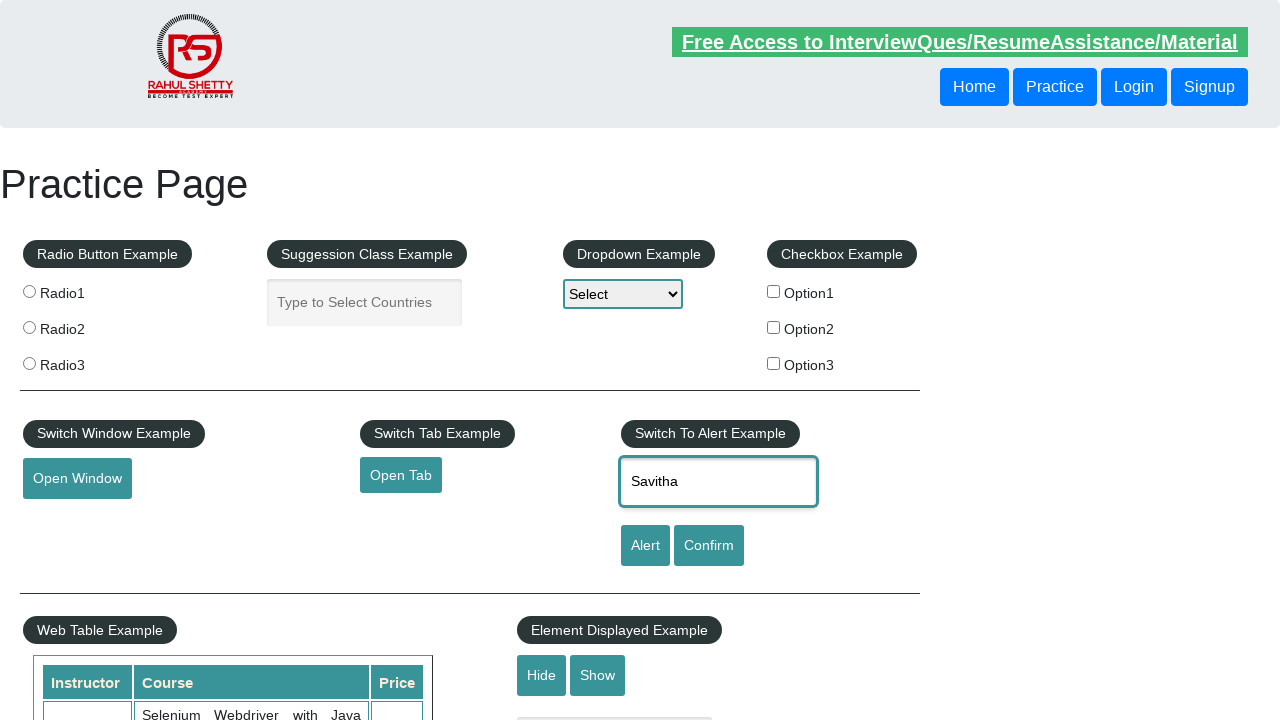

Clicked confirm button to trigger alert at (709, 546) on input#confirmbtn
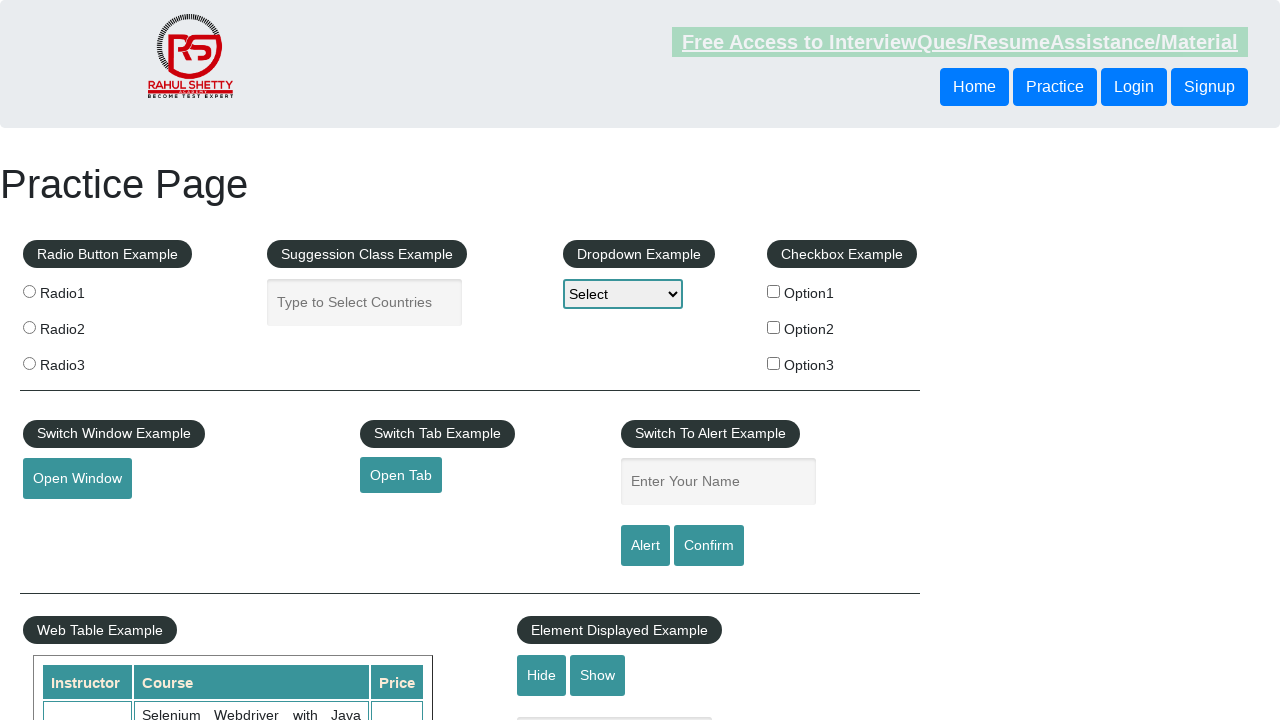

Set up dialog handler to accept confirmation alert
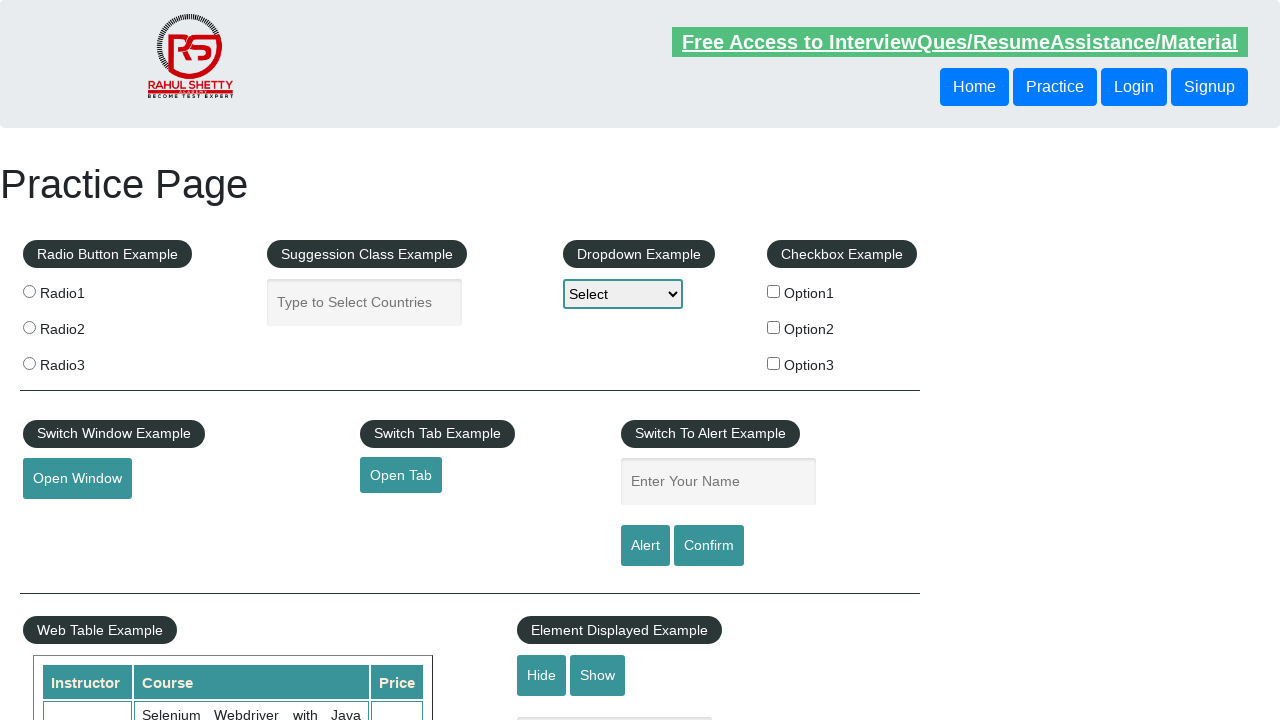

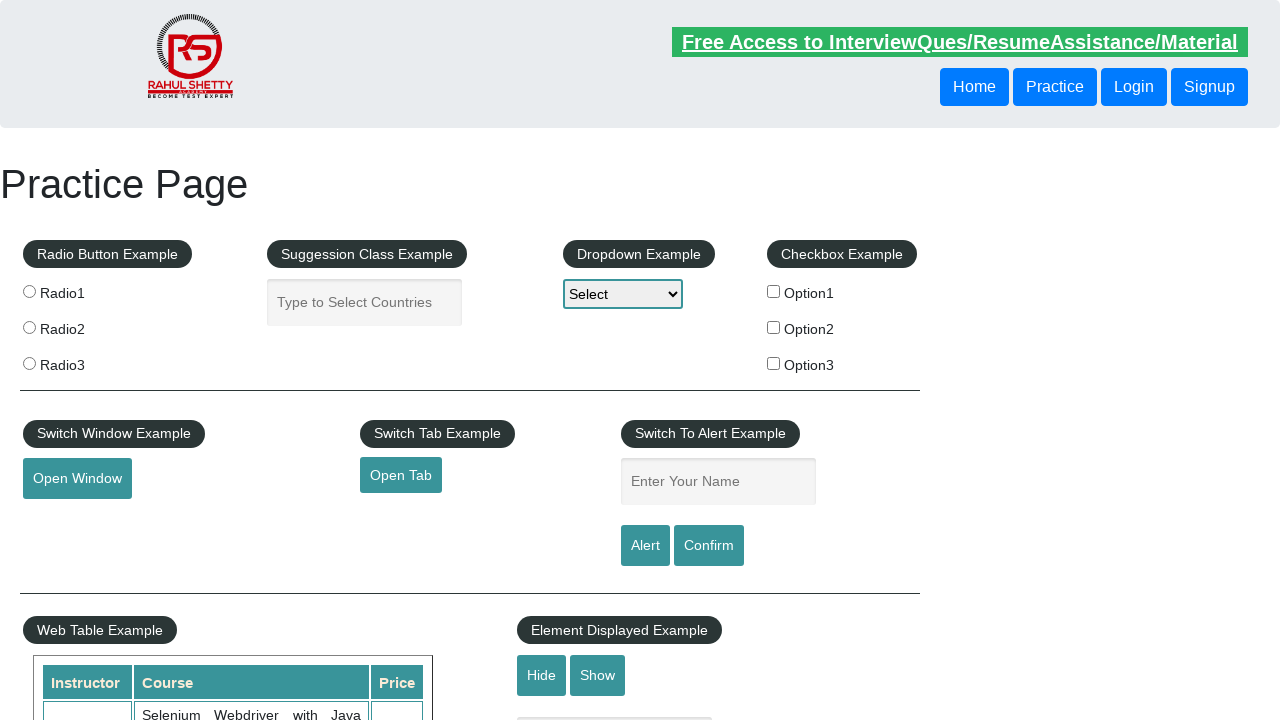